Tests navigation to M languages and verifies the Mathematica language row displays correct creator, date, and comment information

Starting URL: http://www.99-bottles-of-beer.net/

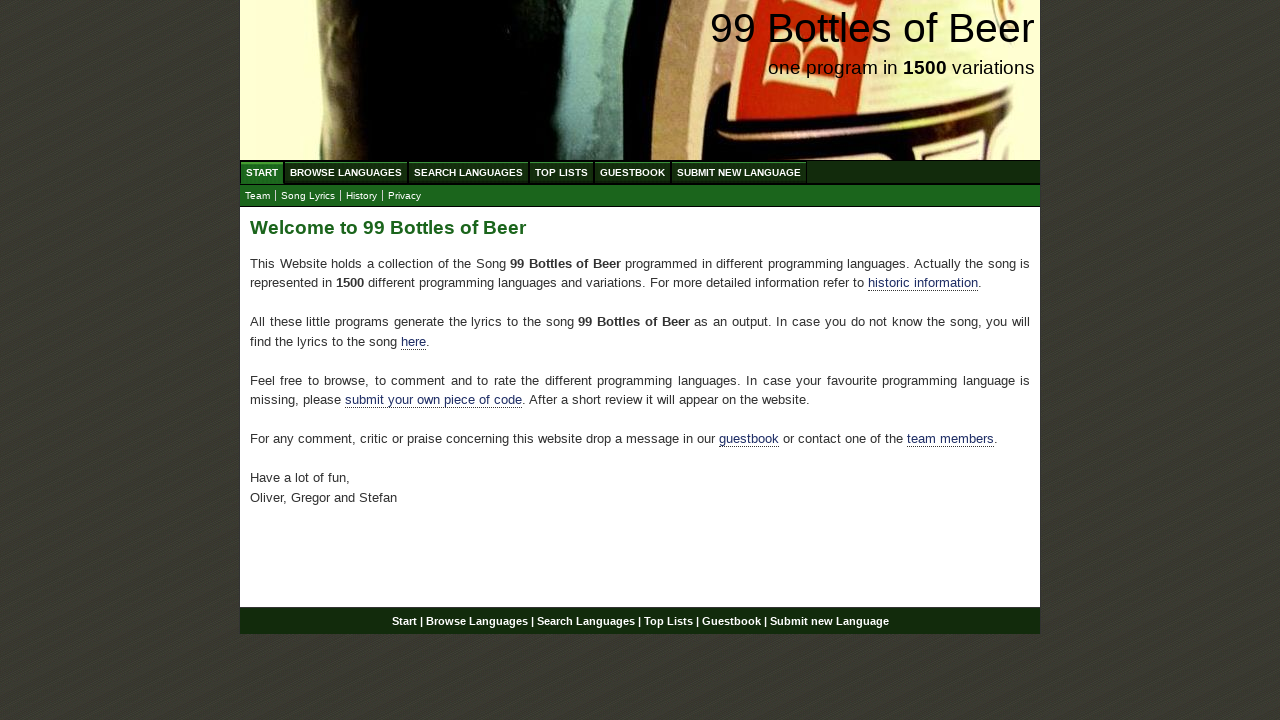

Clicked Browse Languages menu at (346, 172) on xpath=//ul[@id='menu']//a[text()='Browse Languages']
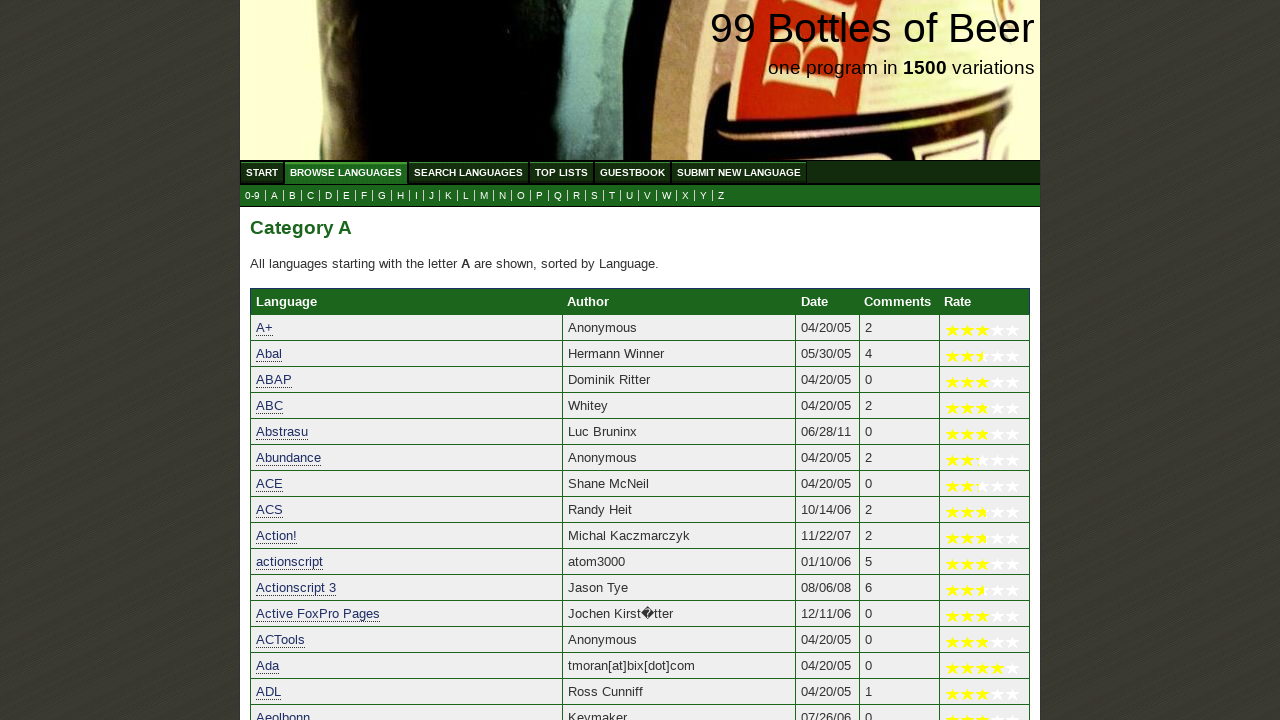

Clicked M language link in submenu at (484, 196) on xpath=//ul[@id='submenu']/li/a[@href='m.html']
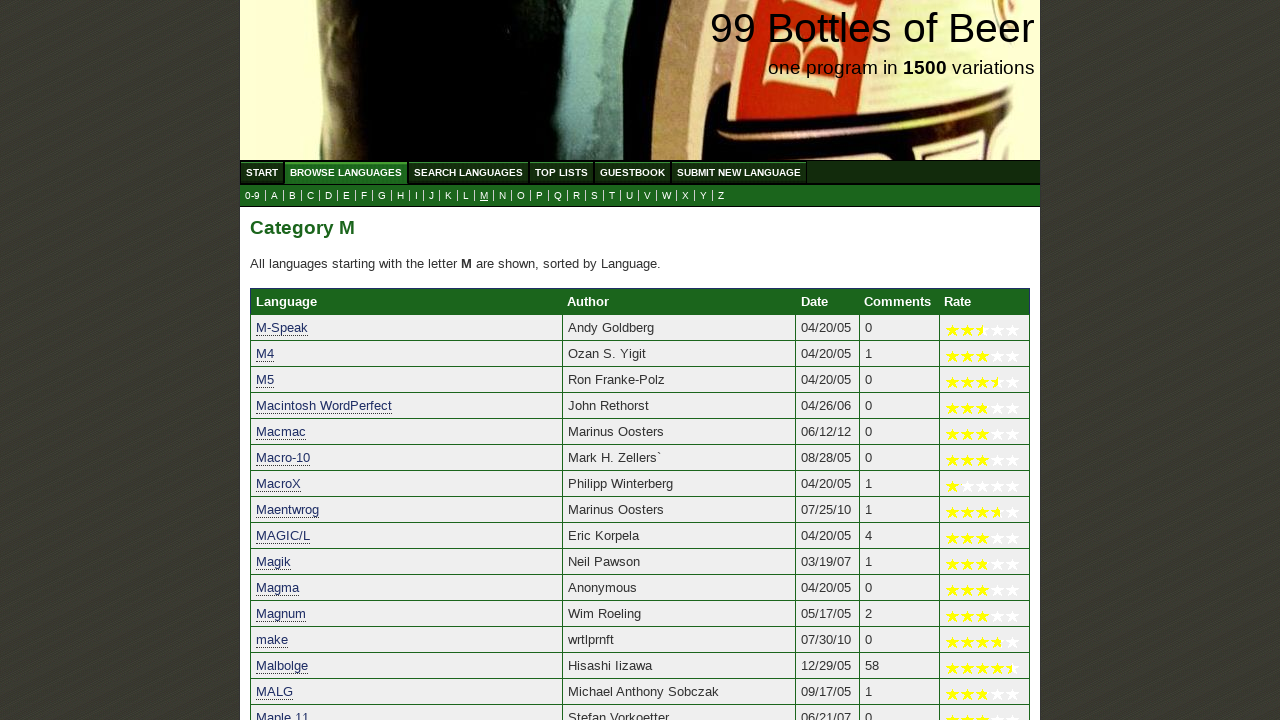

Mathematica language row loaded and visible
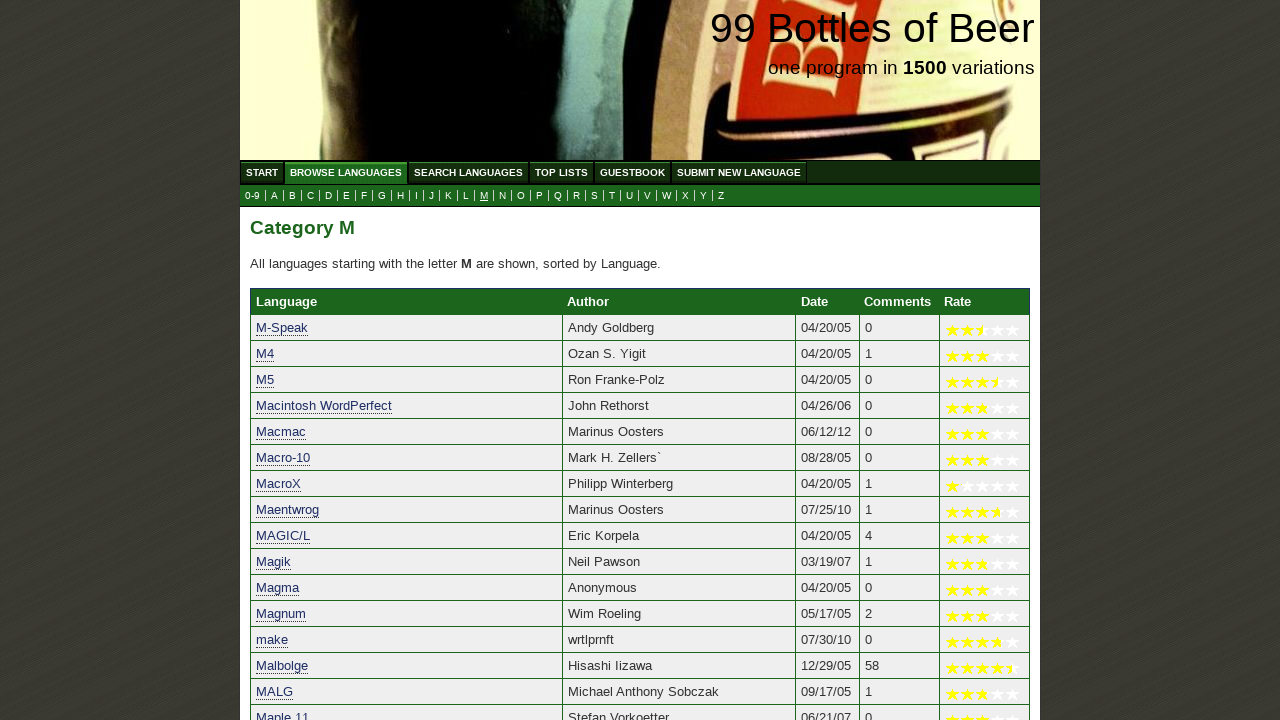

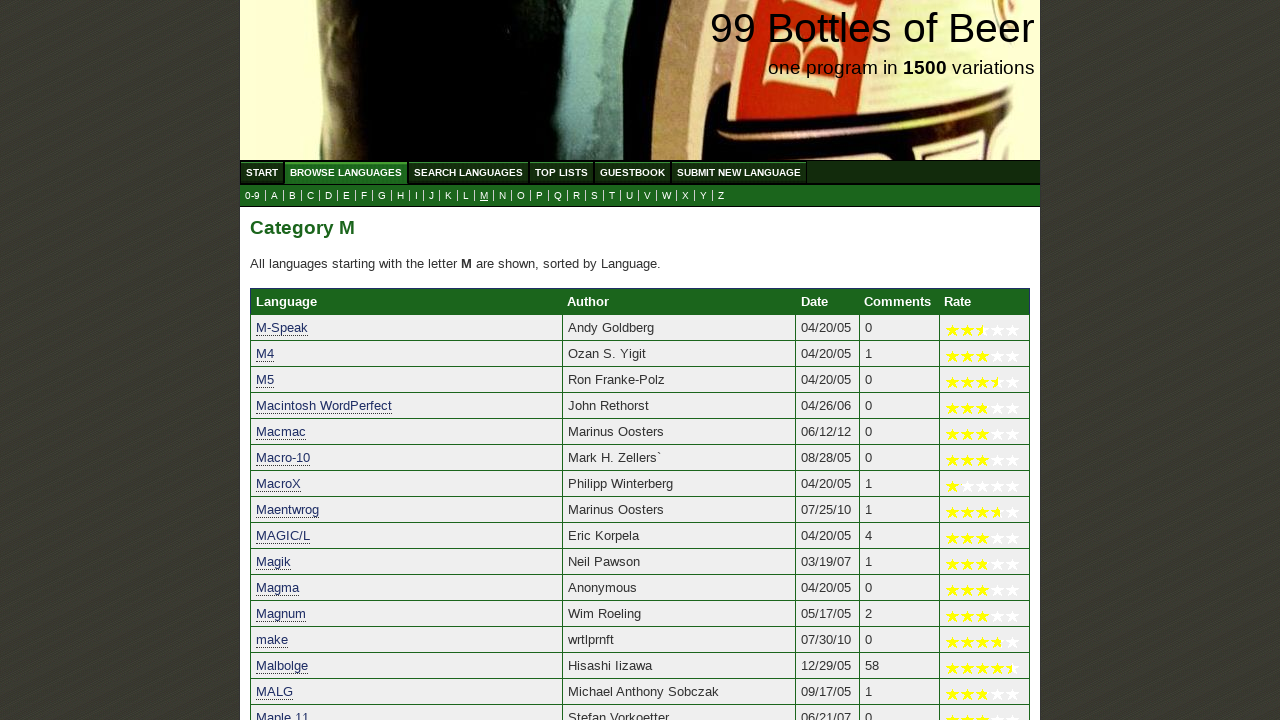